Clicks on the Phones category, then clicks on the first product and verifies product details are visible

Starting URL: https://demoblaze.com/index.html

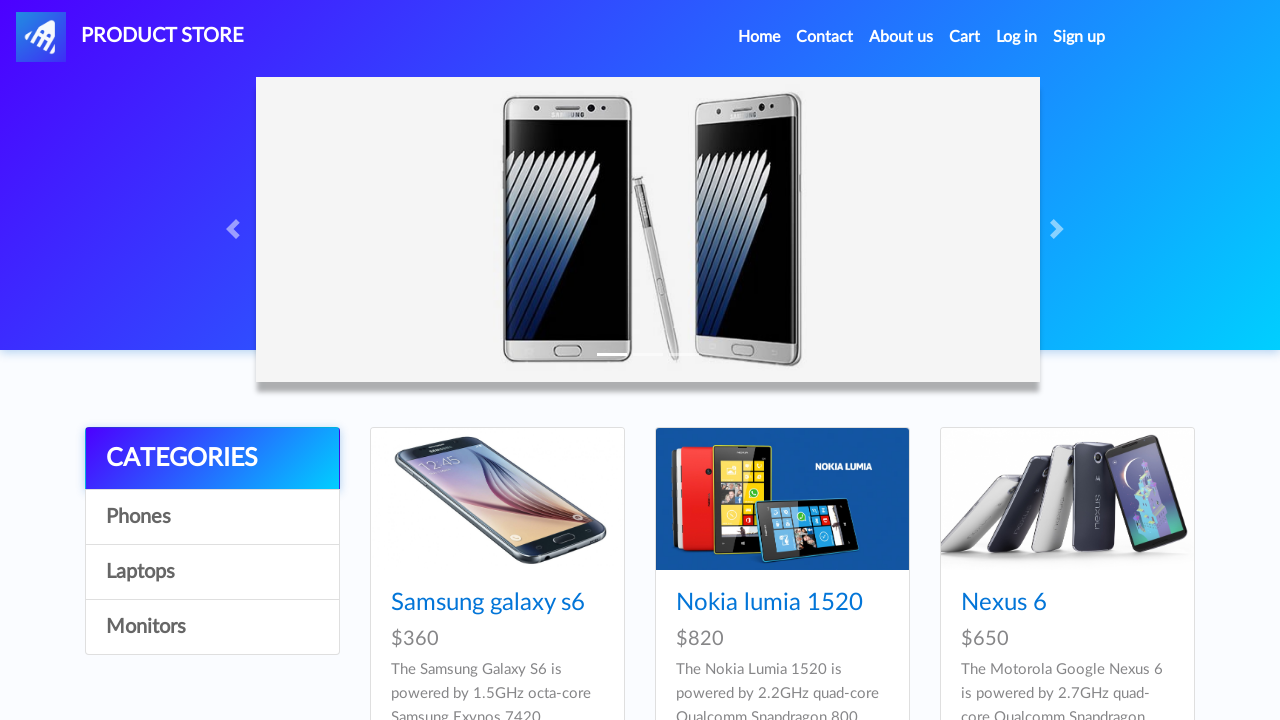

Clicked on the Phones category at (212, 517) on text=Phones
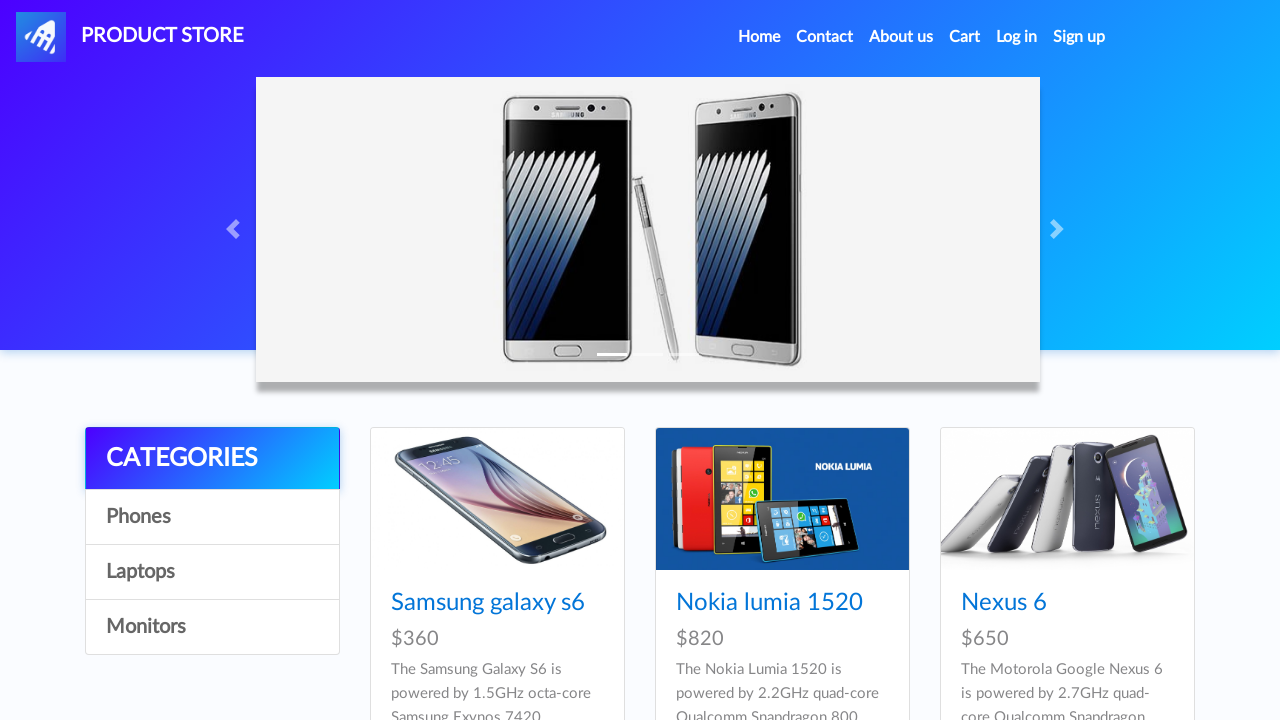

Products loaded and product links are visible
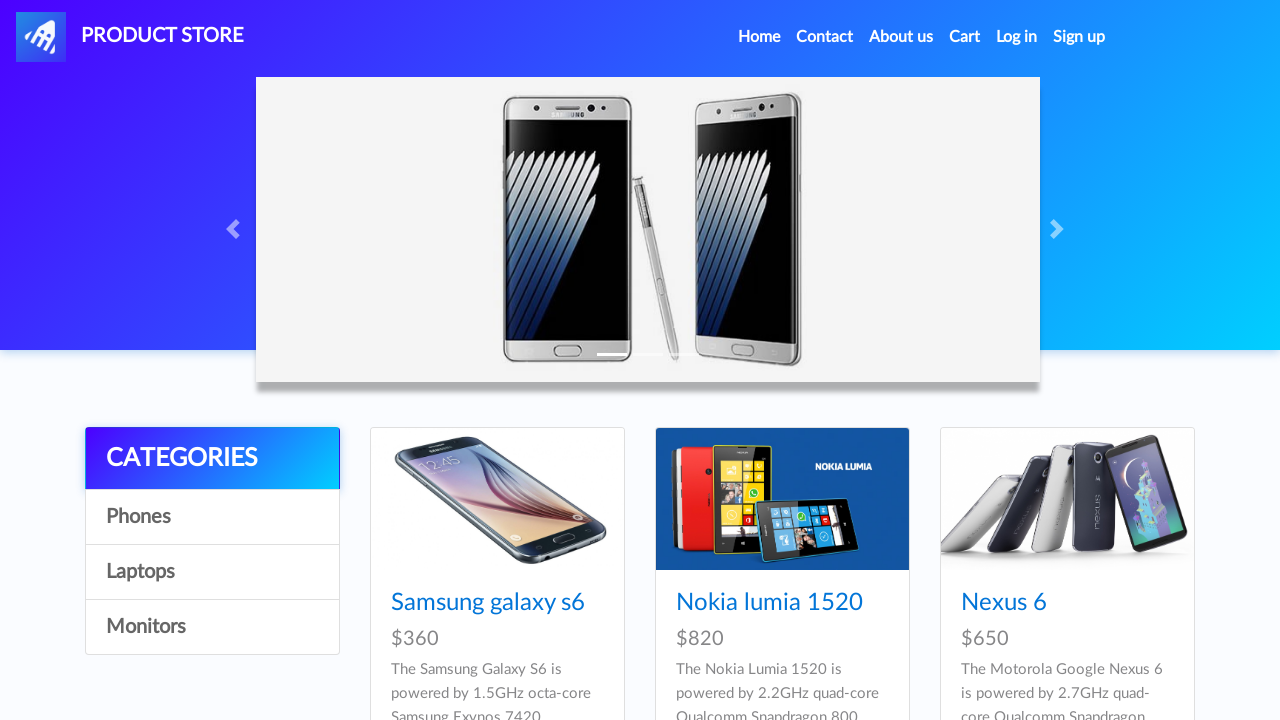

Clicked on the first product in the Phones category at (488, 603) on a.hrefch
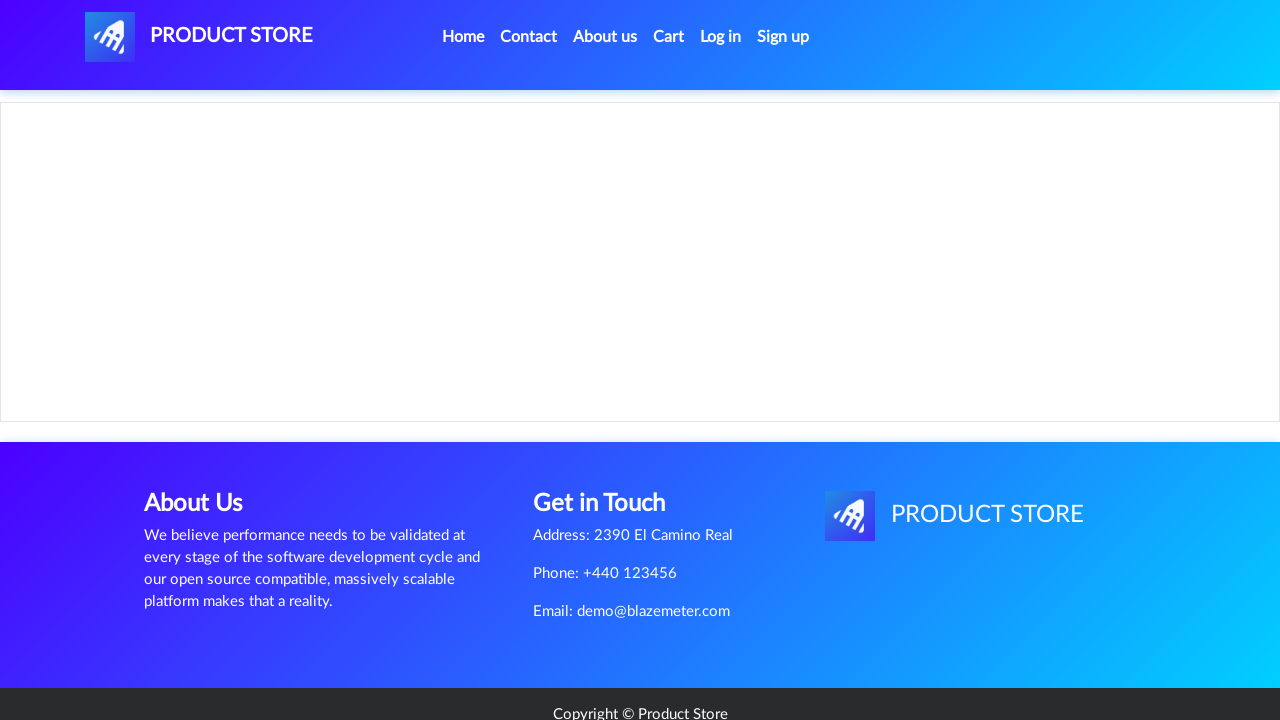

Product details are visible on the product page
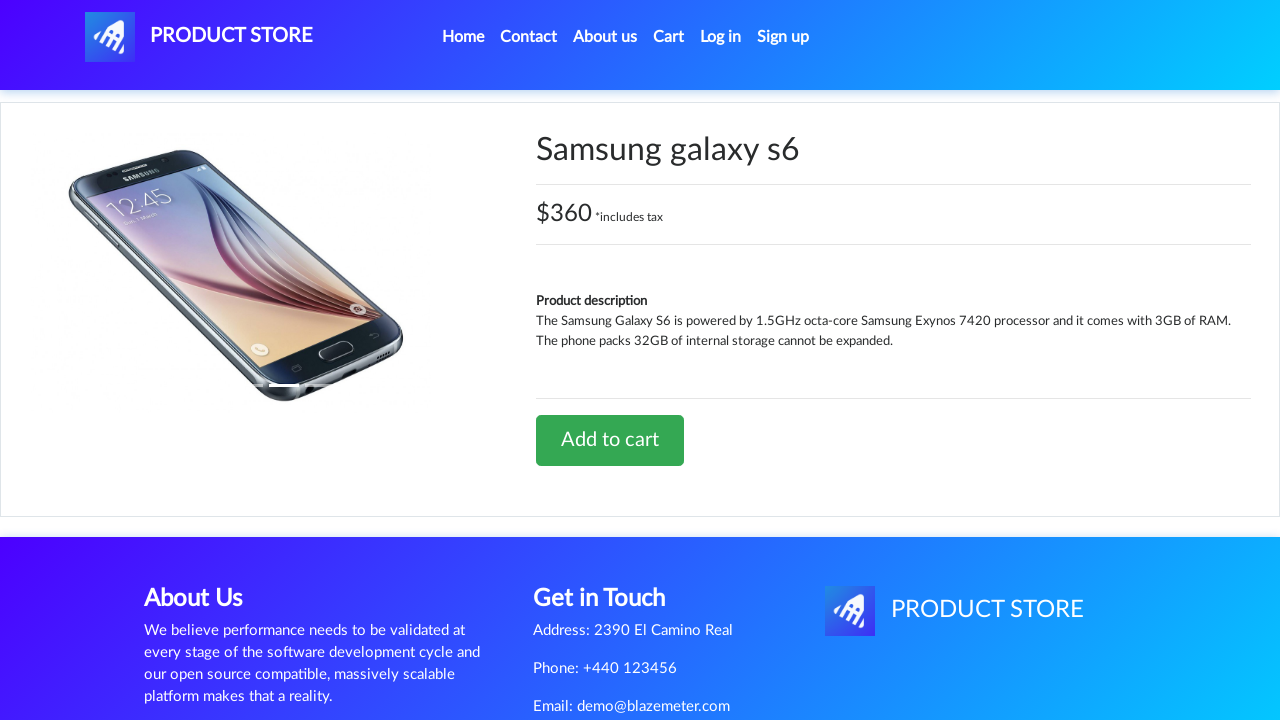

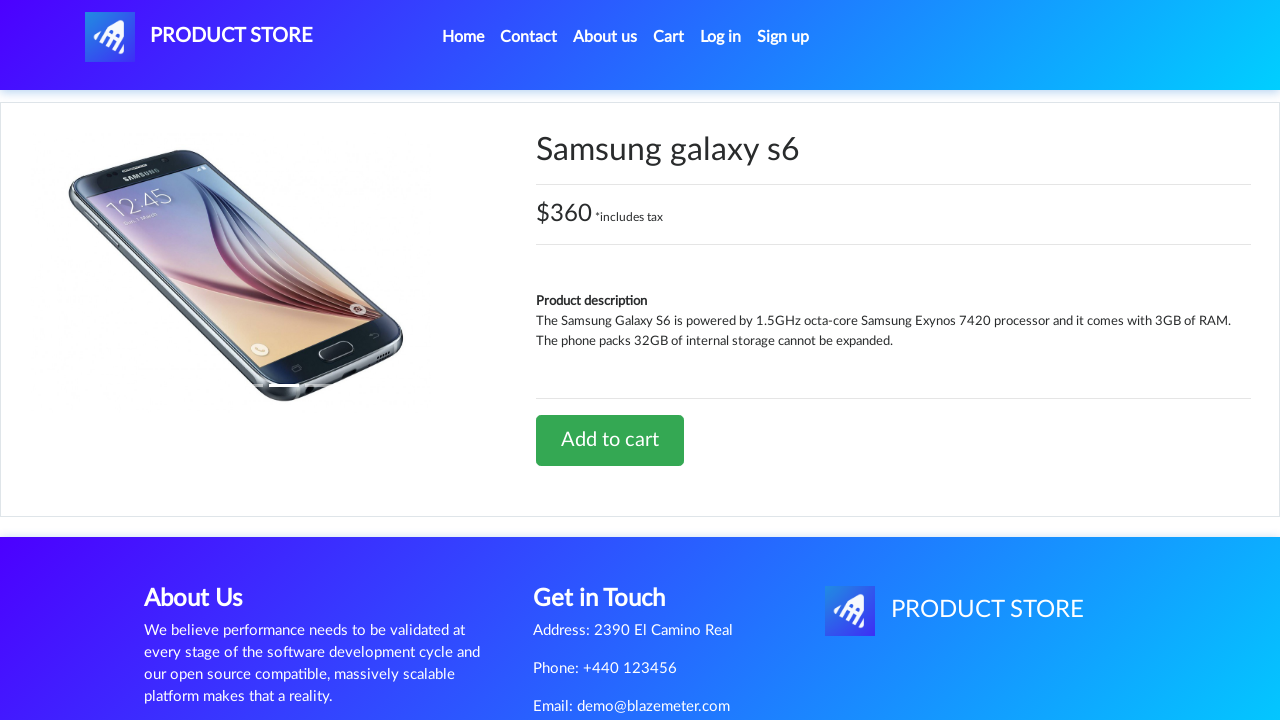